Tests a countdown timer by waiting for it to reach a specific time value "01:01:00"

Starting URL: https://automationfc.github.io/fluent-wait/

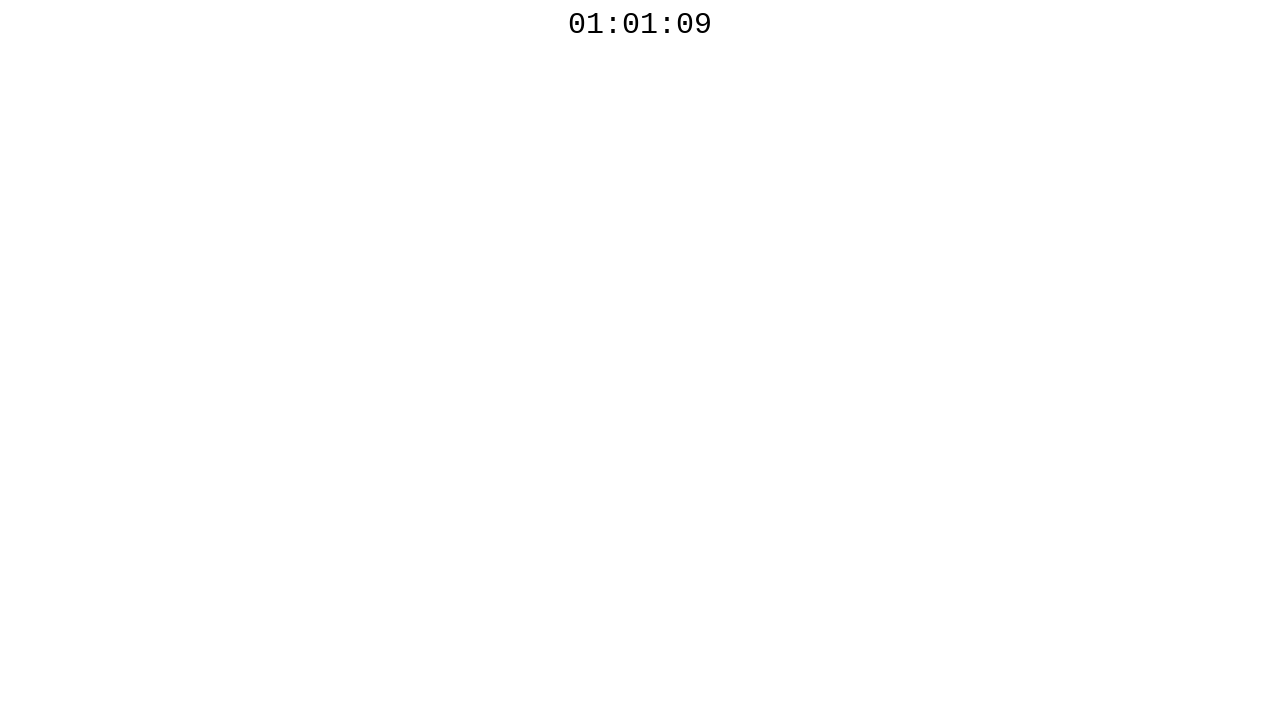

Waited for countdown timer to reach target time 01:01:00
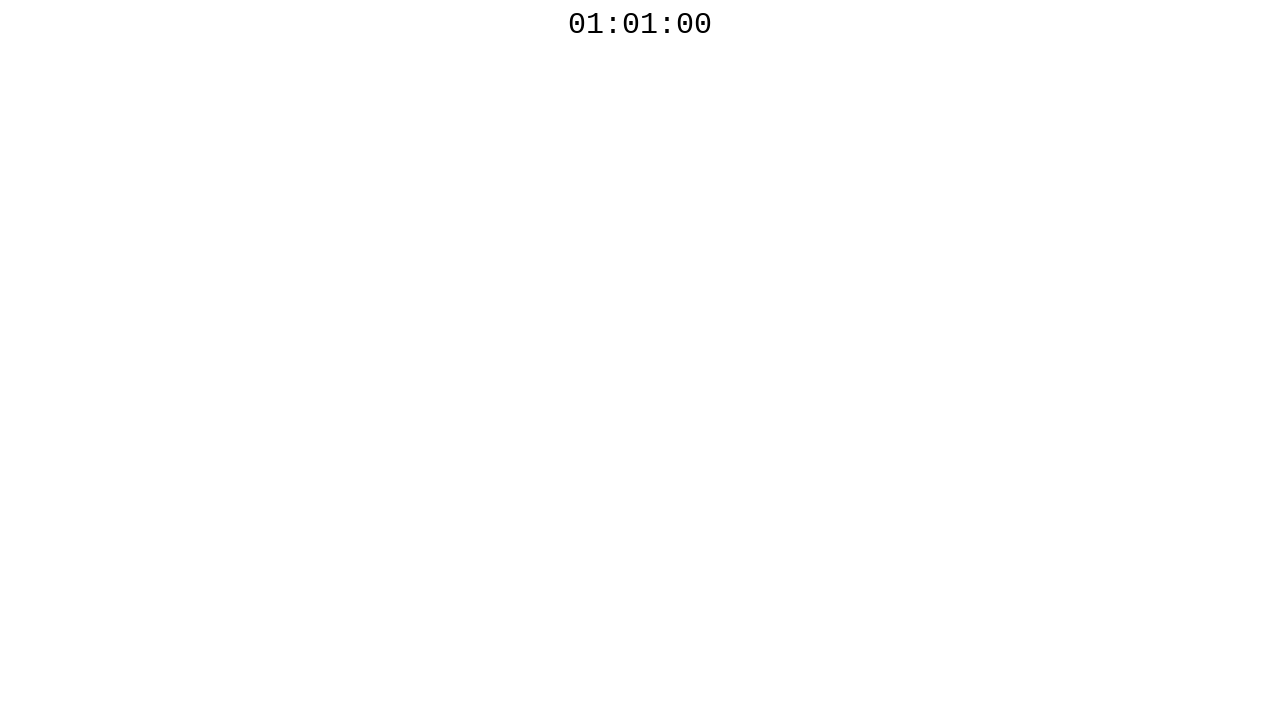

Located countdown timer element
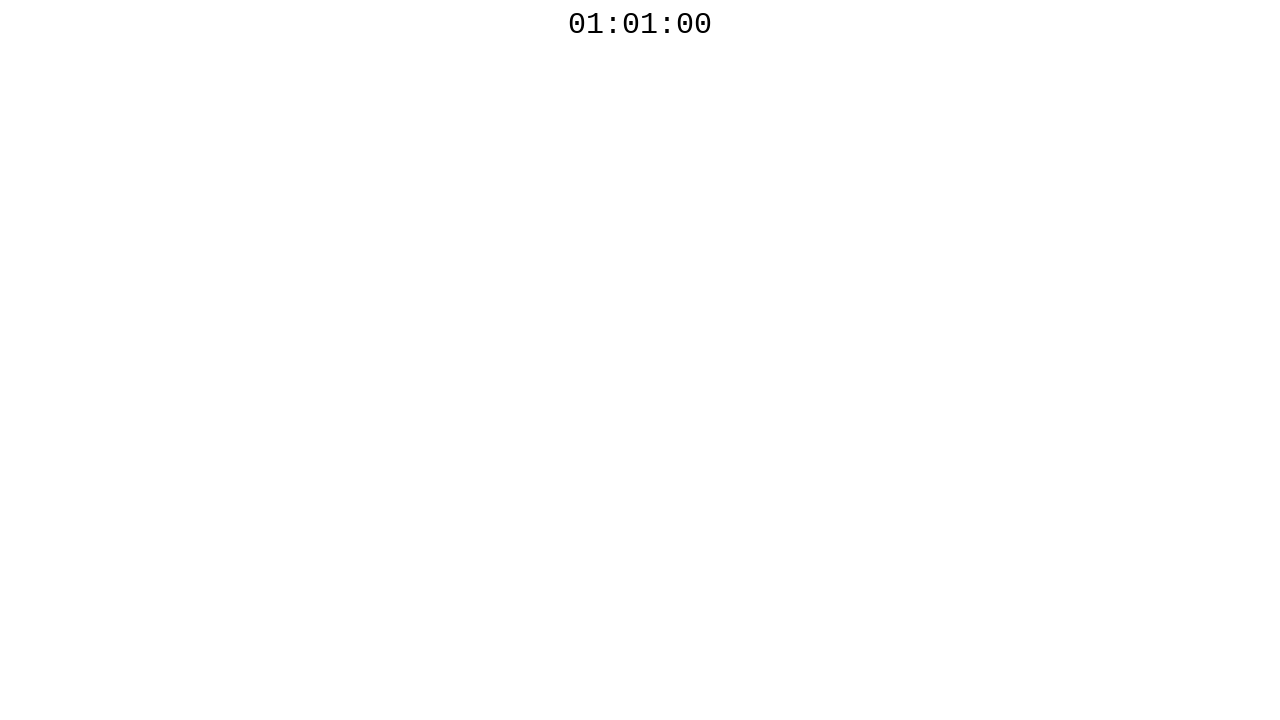

Verified countdown timer displays 01:01:00
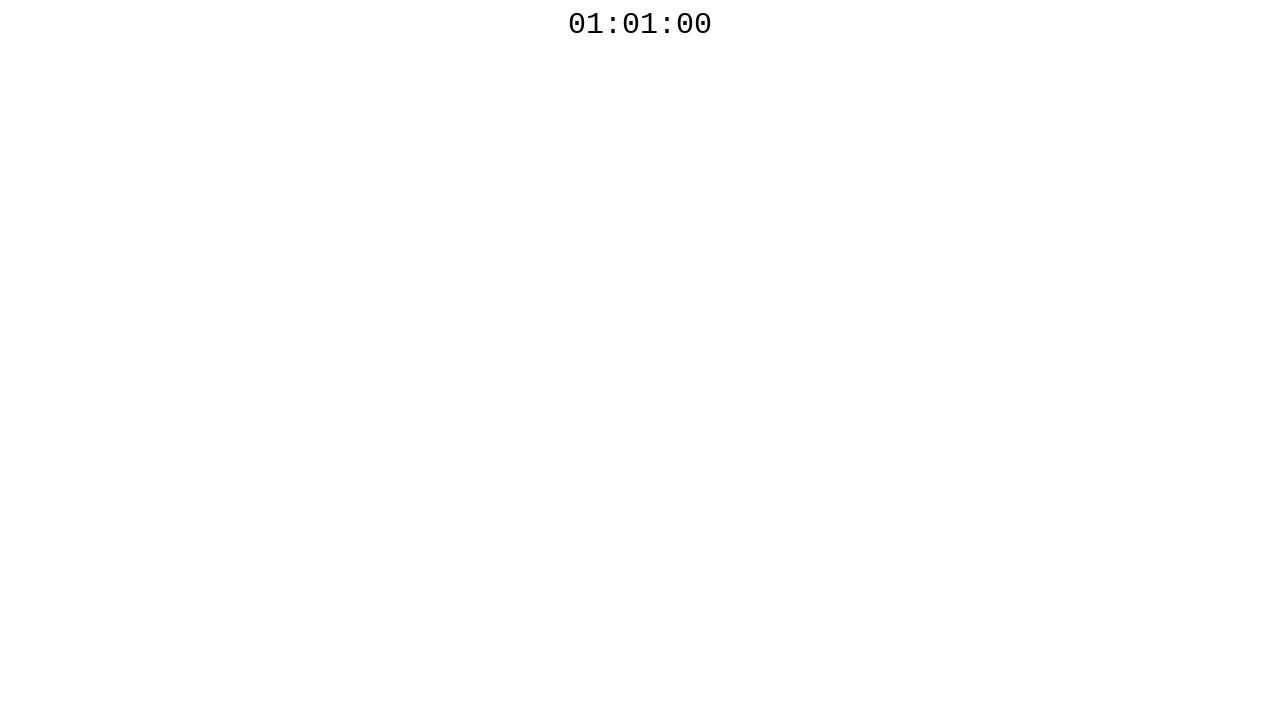

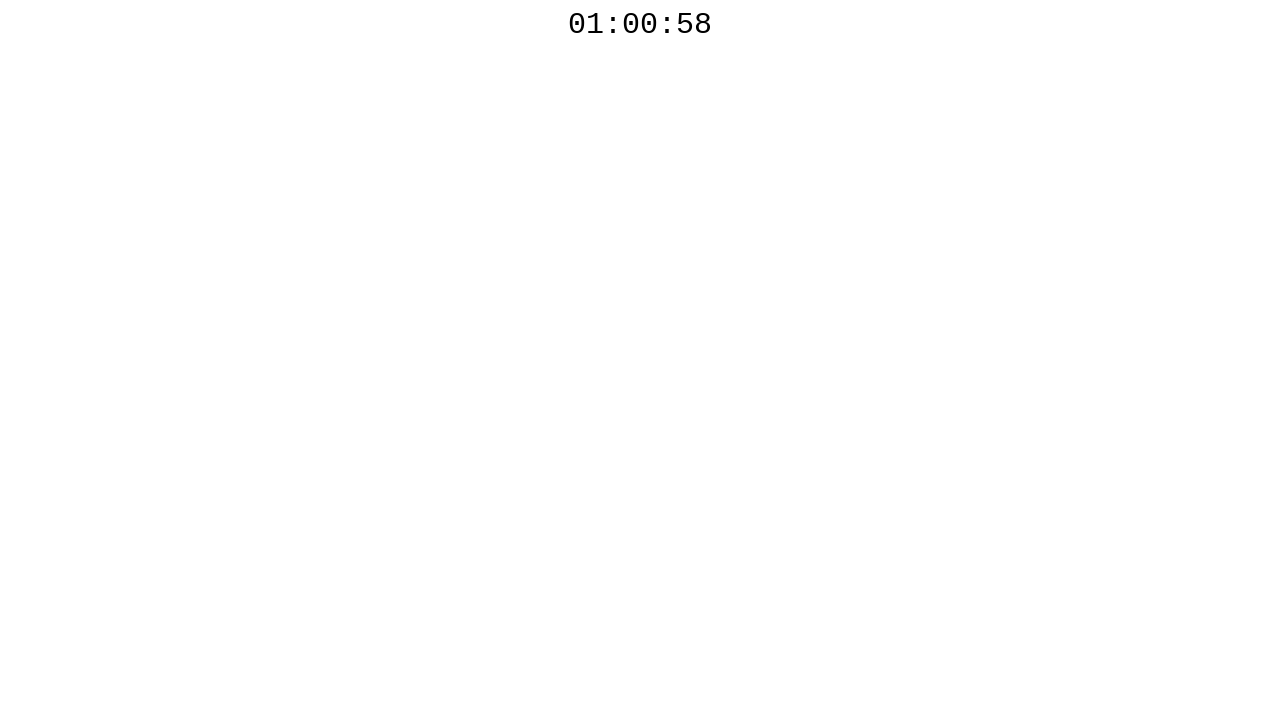